Tests handling of JavaScript prompt dialogs by clicking a button that triggers a prompt box and accepting it with a custom message

Starting URL: https://testpages.eviltester.com/styled/alerts/alert-test.html

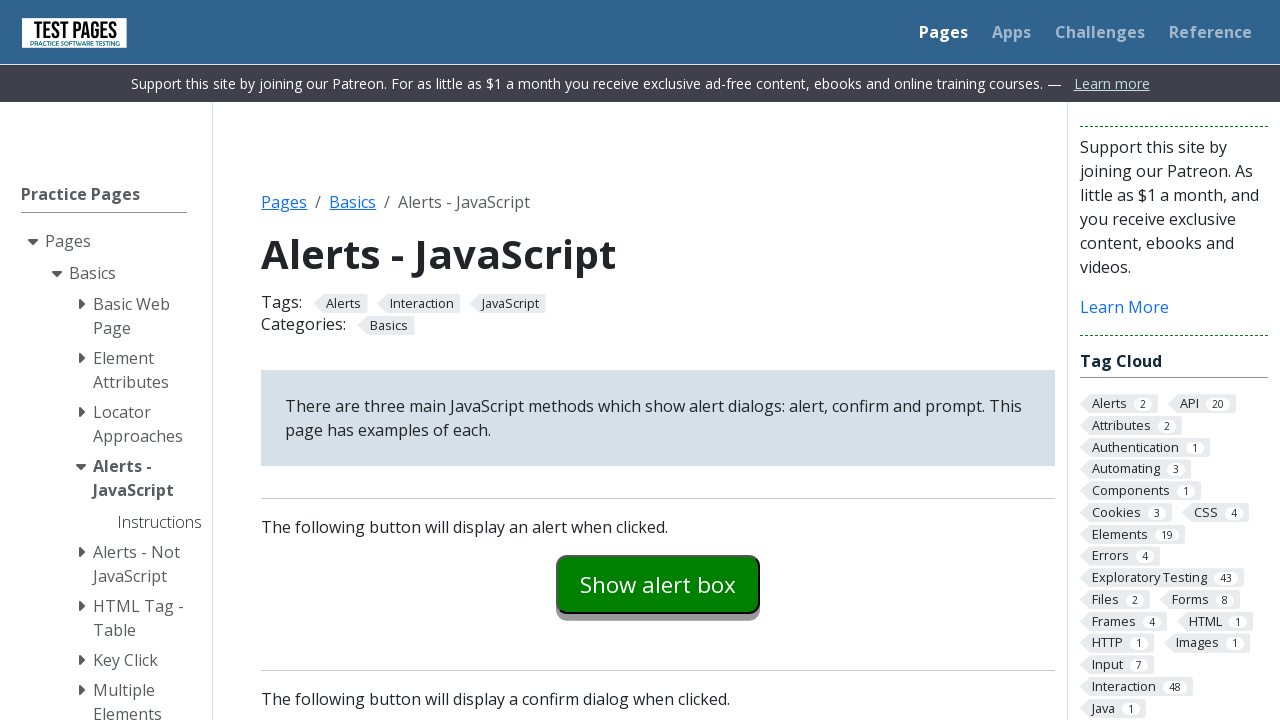

Set up dialog handler to accept prompts with custom message
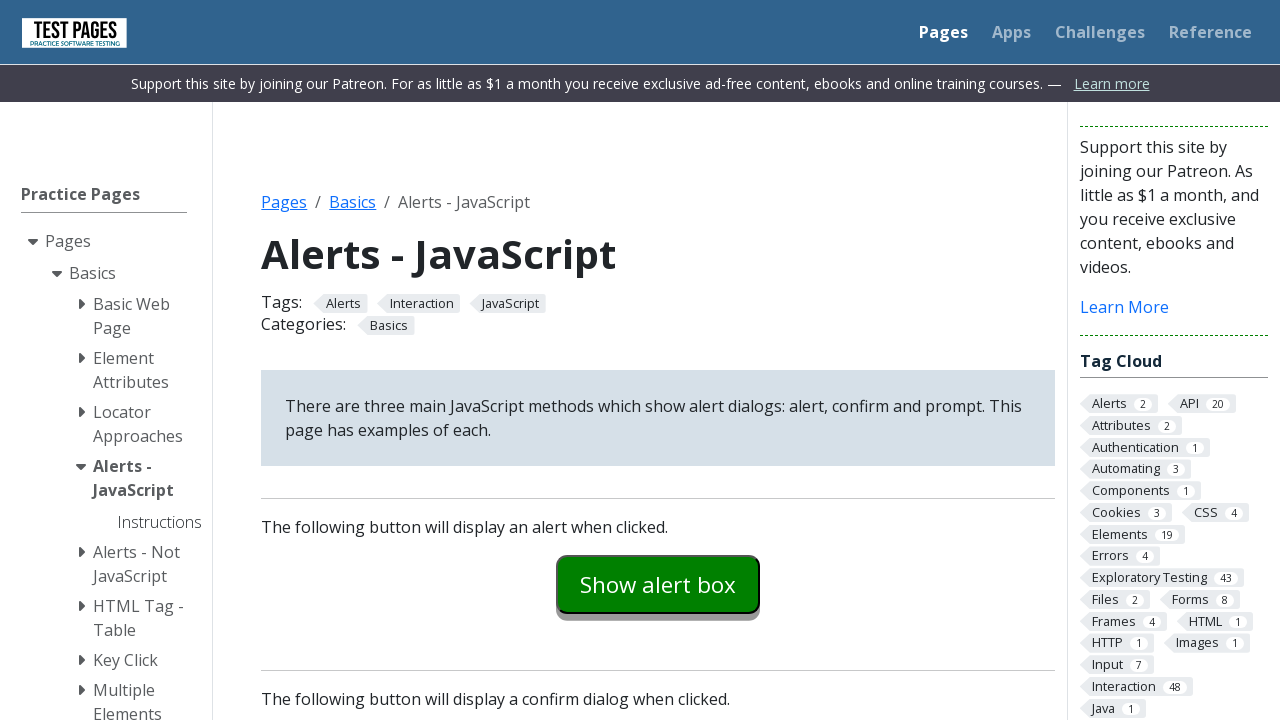

Clicked 'Show prompt box' button to trigger prompt dialog at (658, 360) on internal:role=button[name="Show prompt box"i]
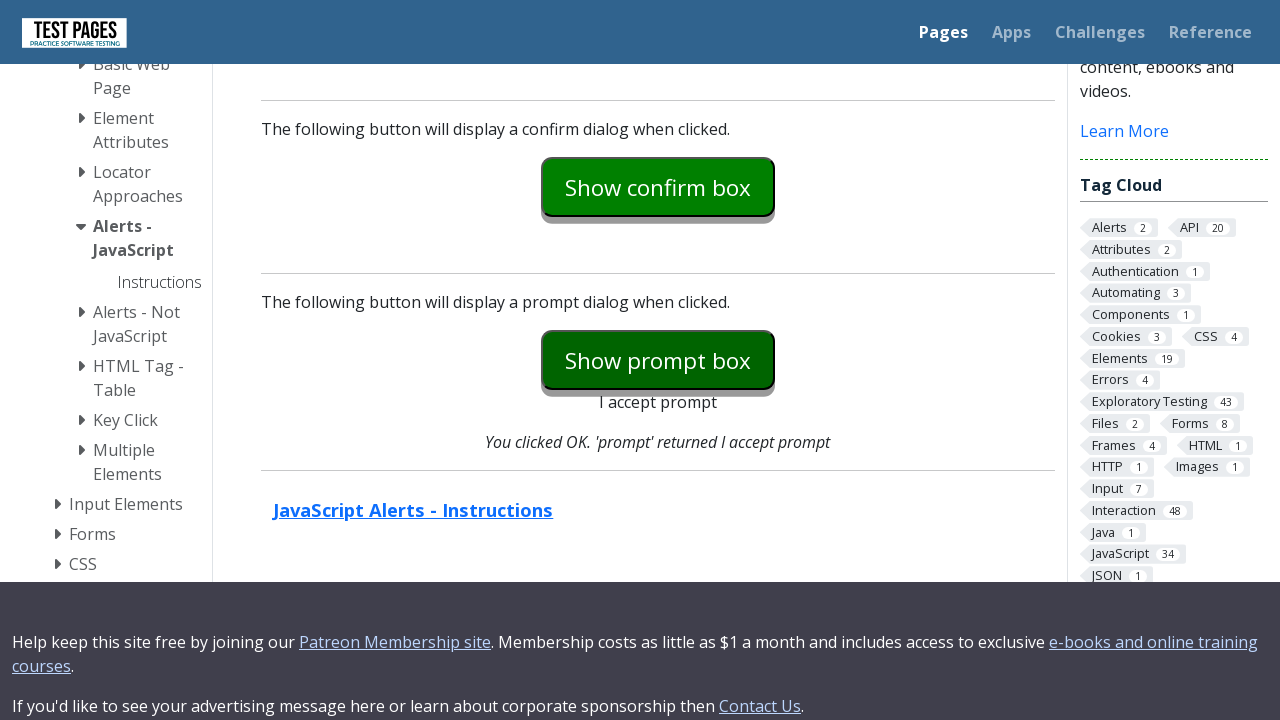

Waited 500ms for dialog to be handled
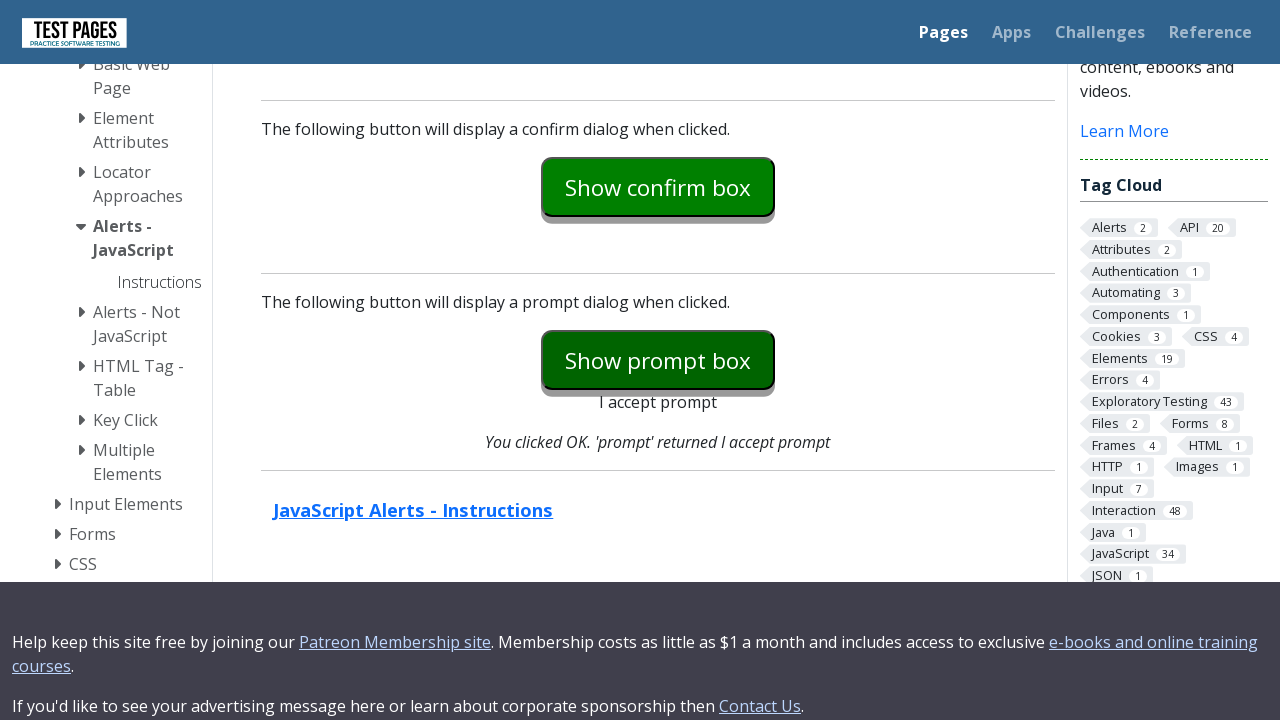

Removed dialog event listener
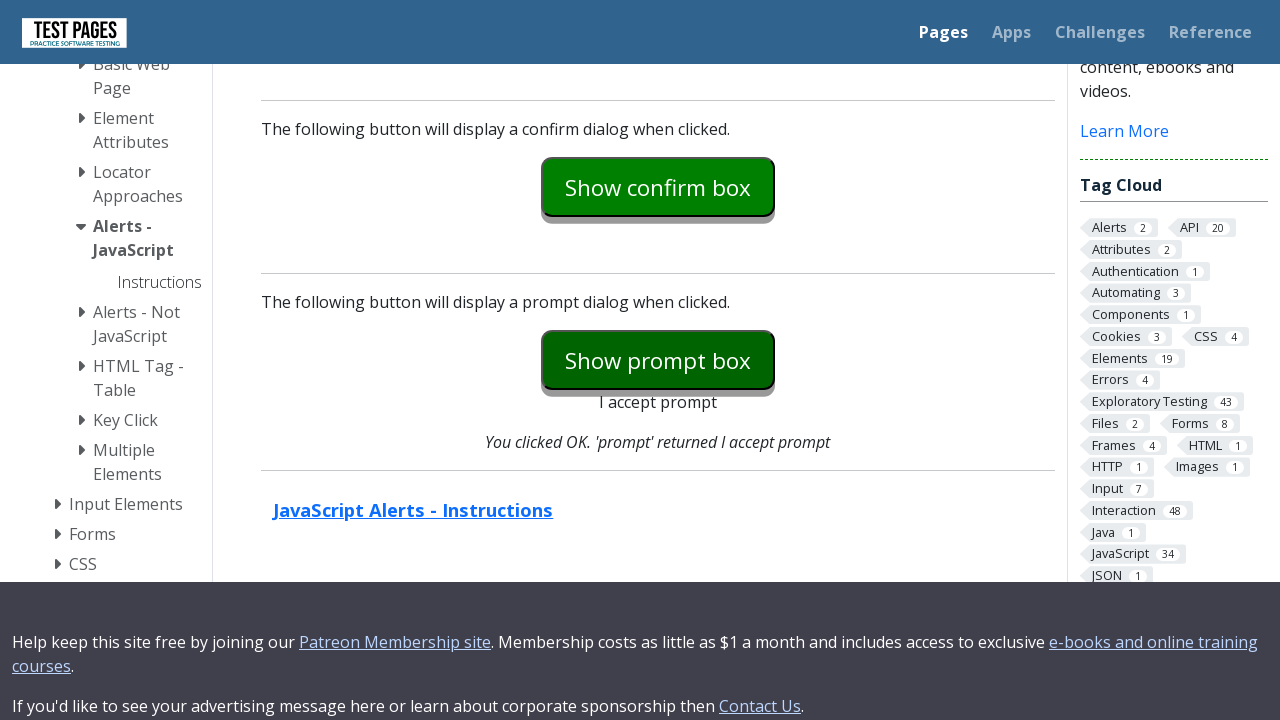

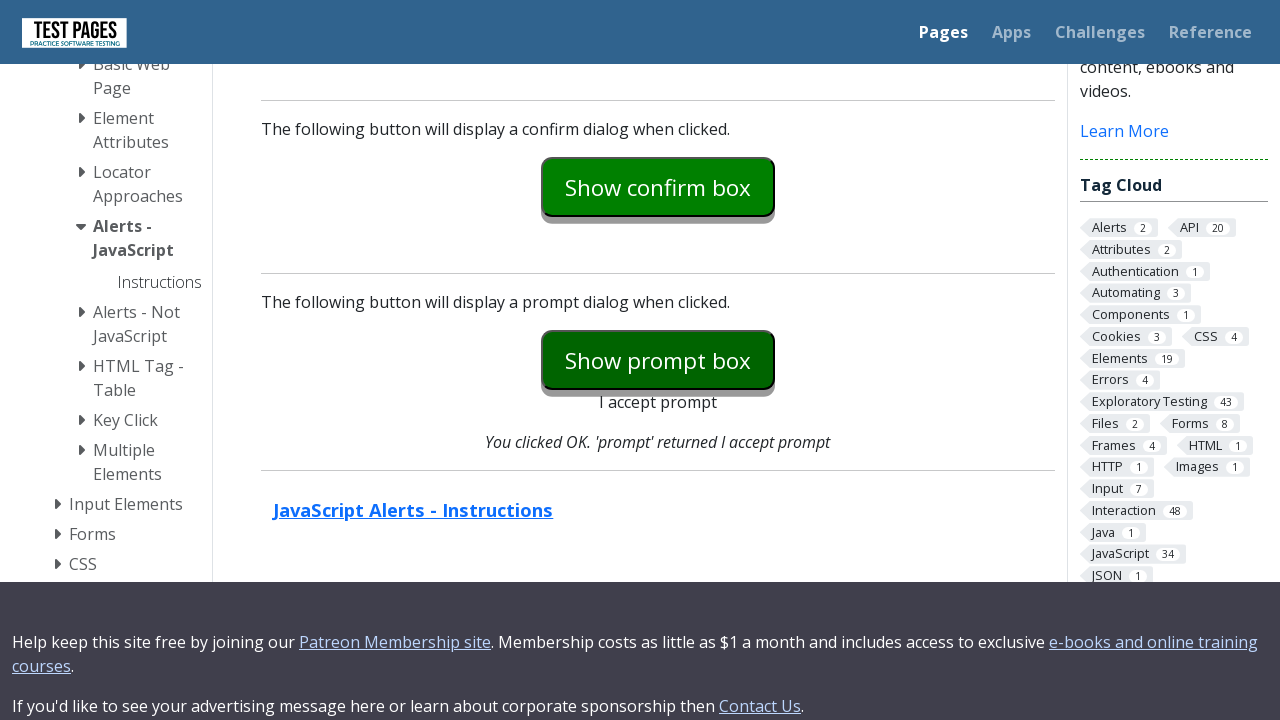